Tests registration form validation by entering invalid email formats and verifying email validation error messages

Starting URL: https://alada.vn/tai-khoan/dang-ky.html

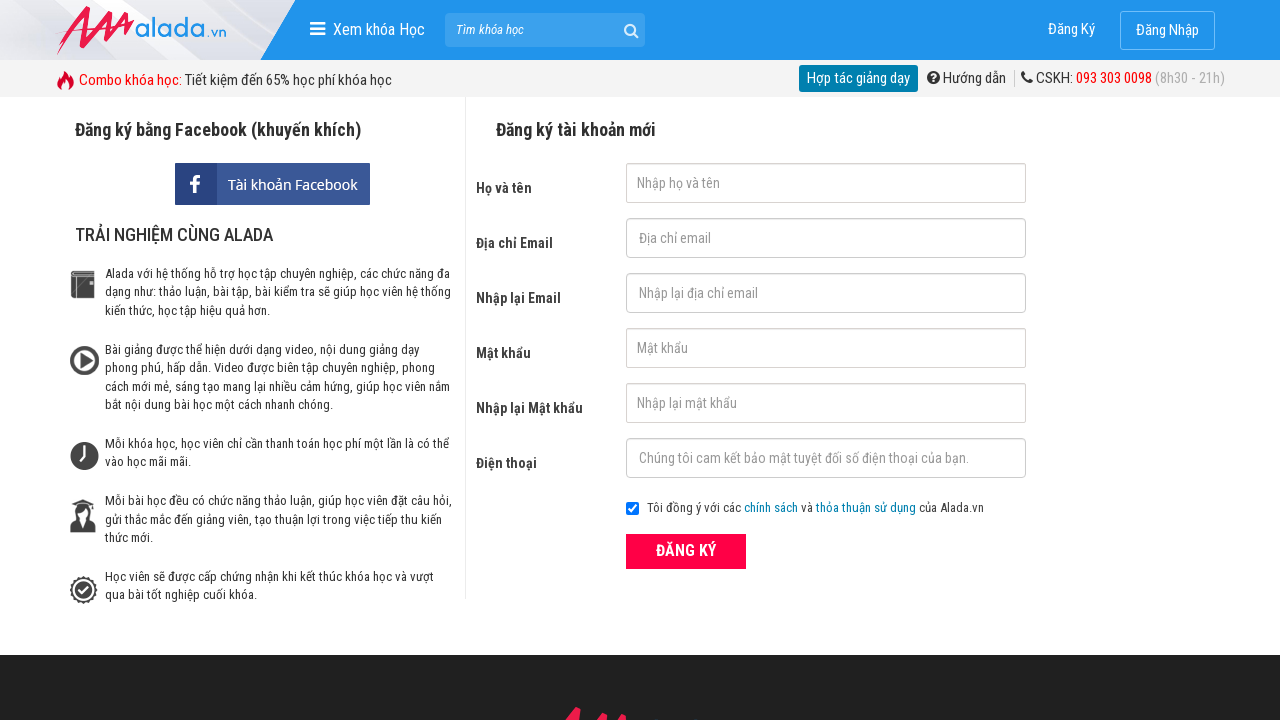

Filled first name field with 'Nguyen Van Binh' on input#txtFirstname
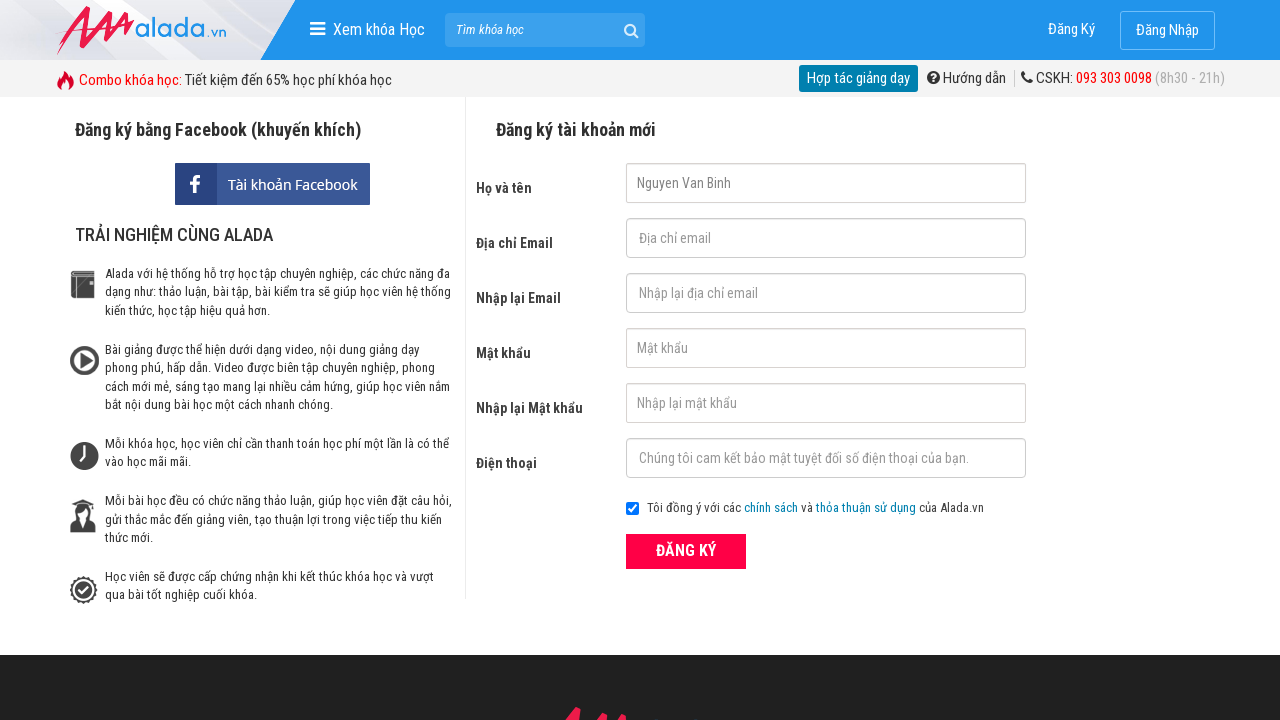

Filled email field with invalid format '123@456@343' on input#txtEmail
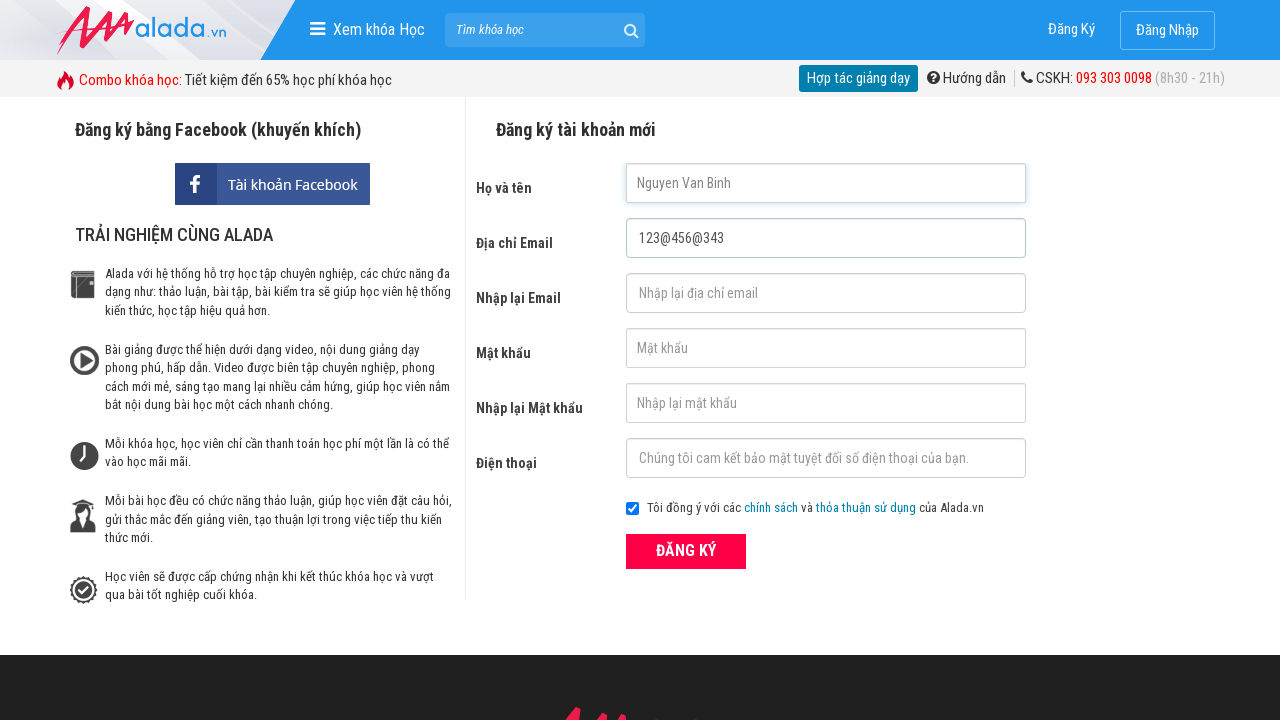

Filled confirm email field with invalid format '25632@4t37@4' on input#txtCEmail
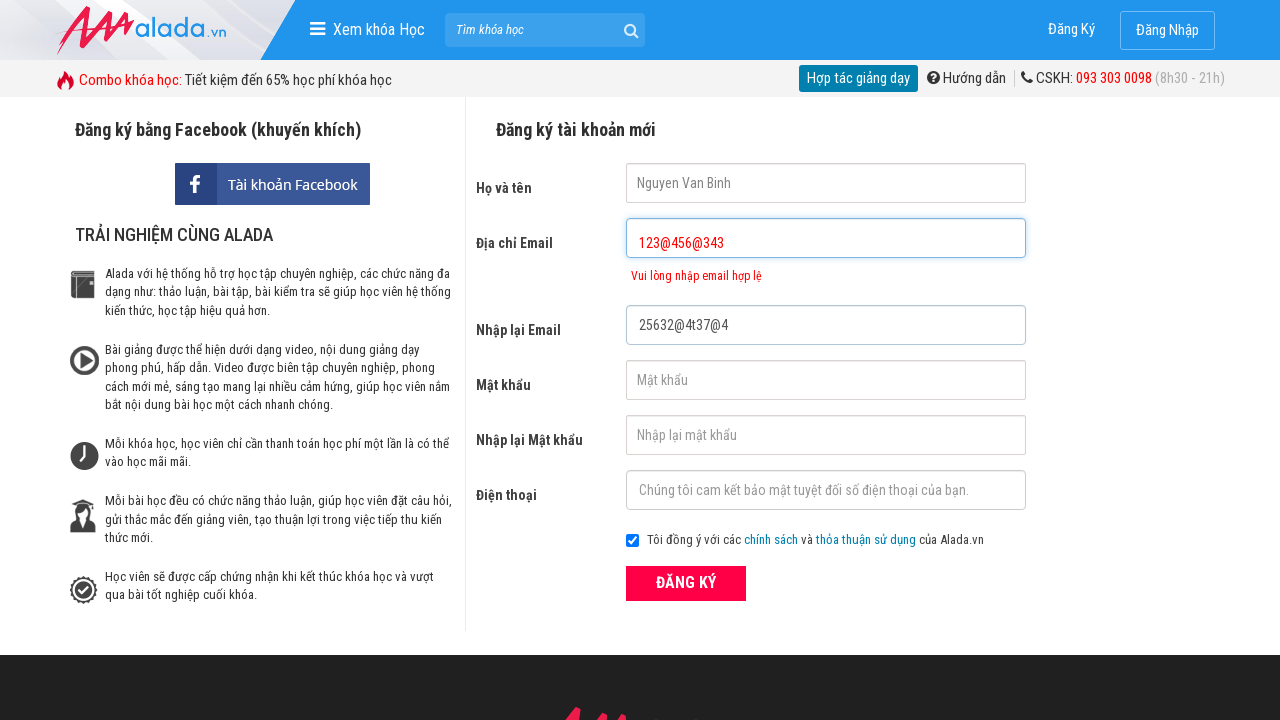

Filled password field with 'testpass123' on input#txtPassword
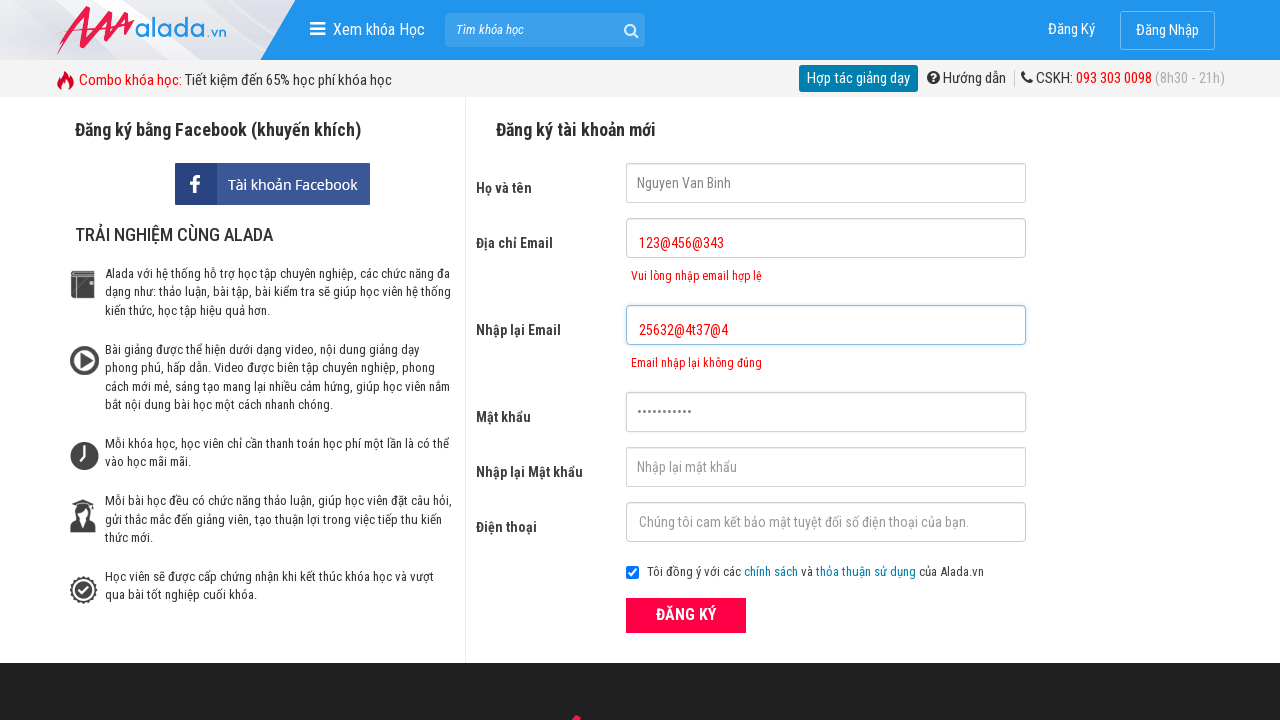

Filled confirm password field with 'testpass123' on input#txtCPassword
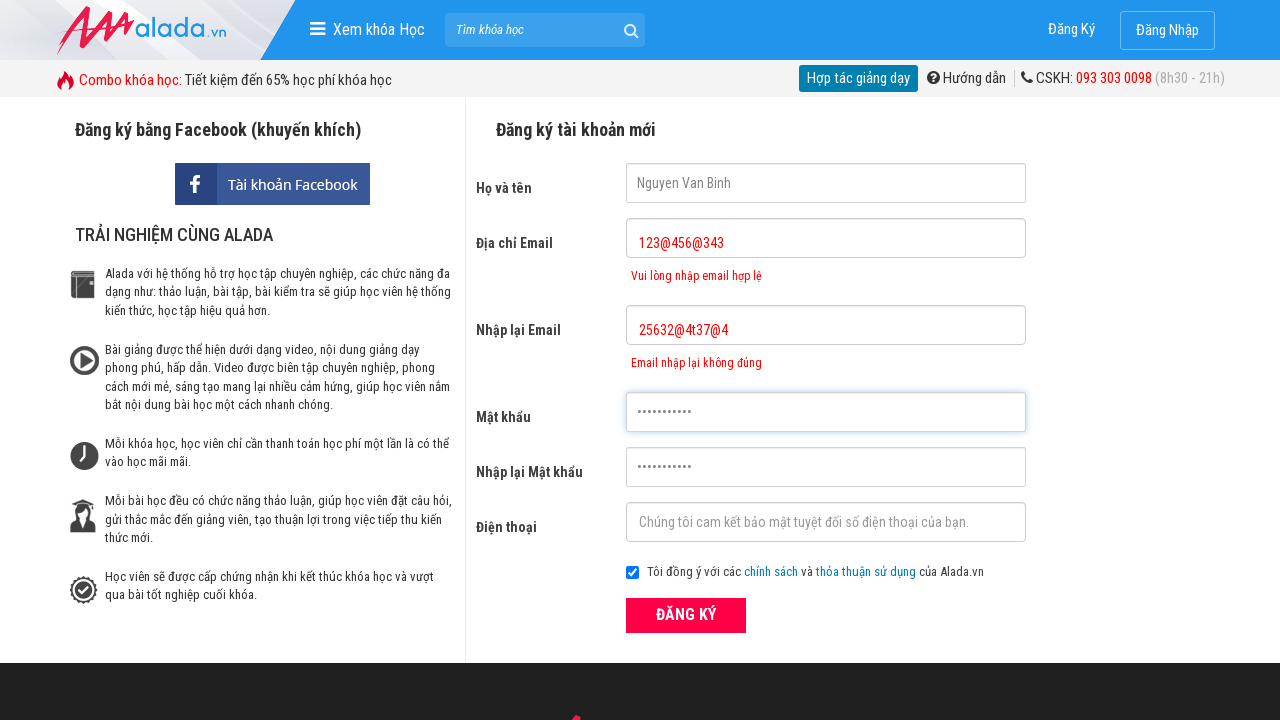

Filled phone field with '0912345678' on input#txtPhone
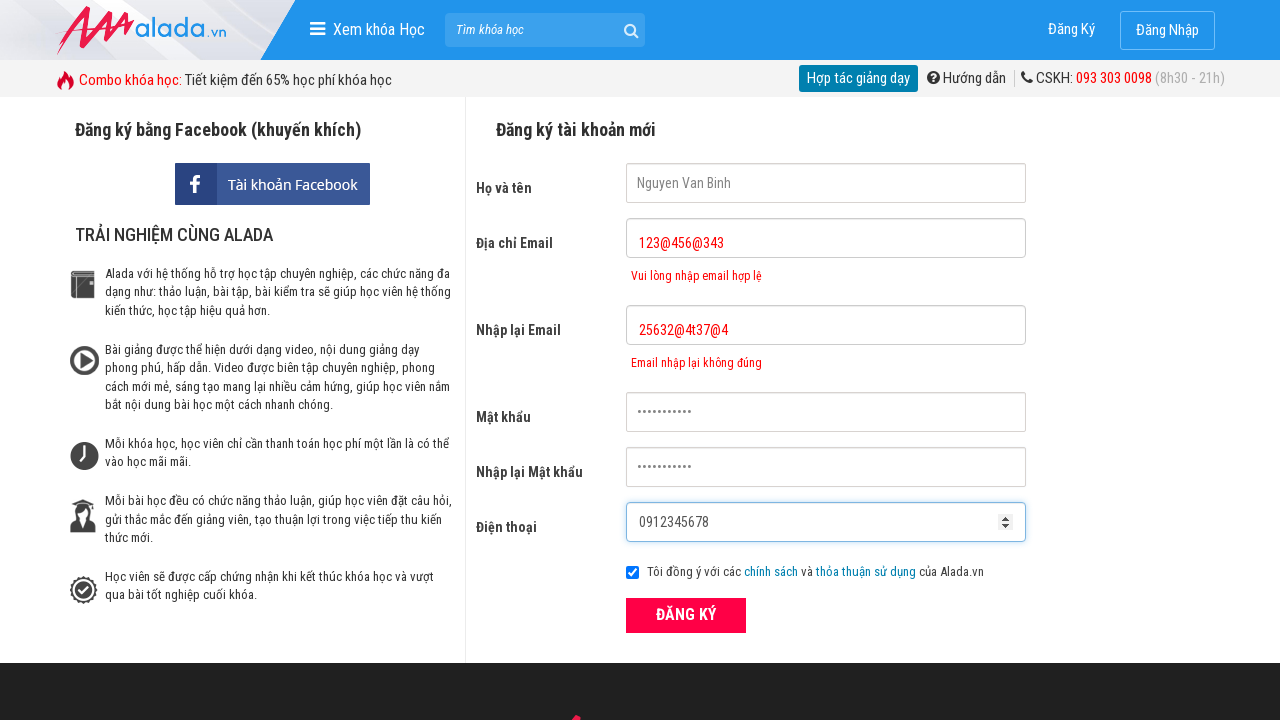

Clicked ĐĂNG KÝ (register) button to submit form at (686, 615) on xpath=//div[@class='field_btn']/button[text()='ĐĂNG KÝ']
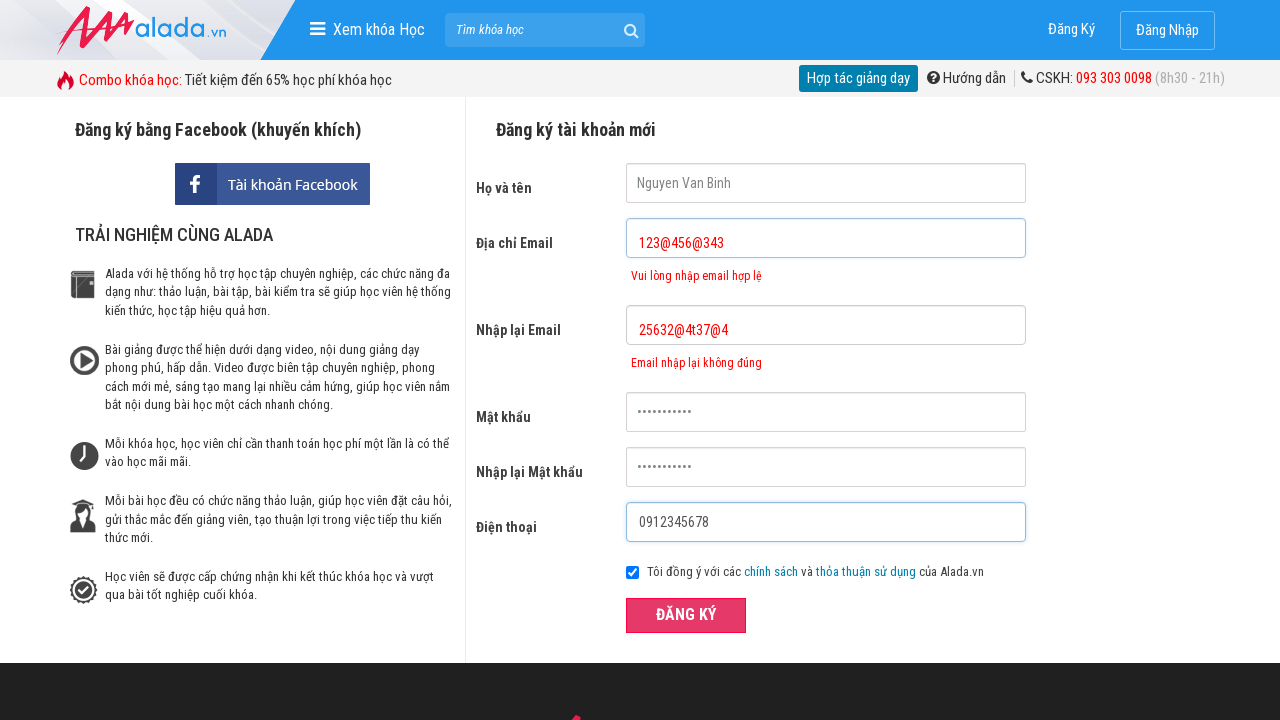

Email validation error message appeared
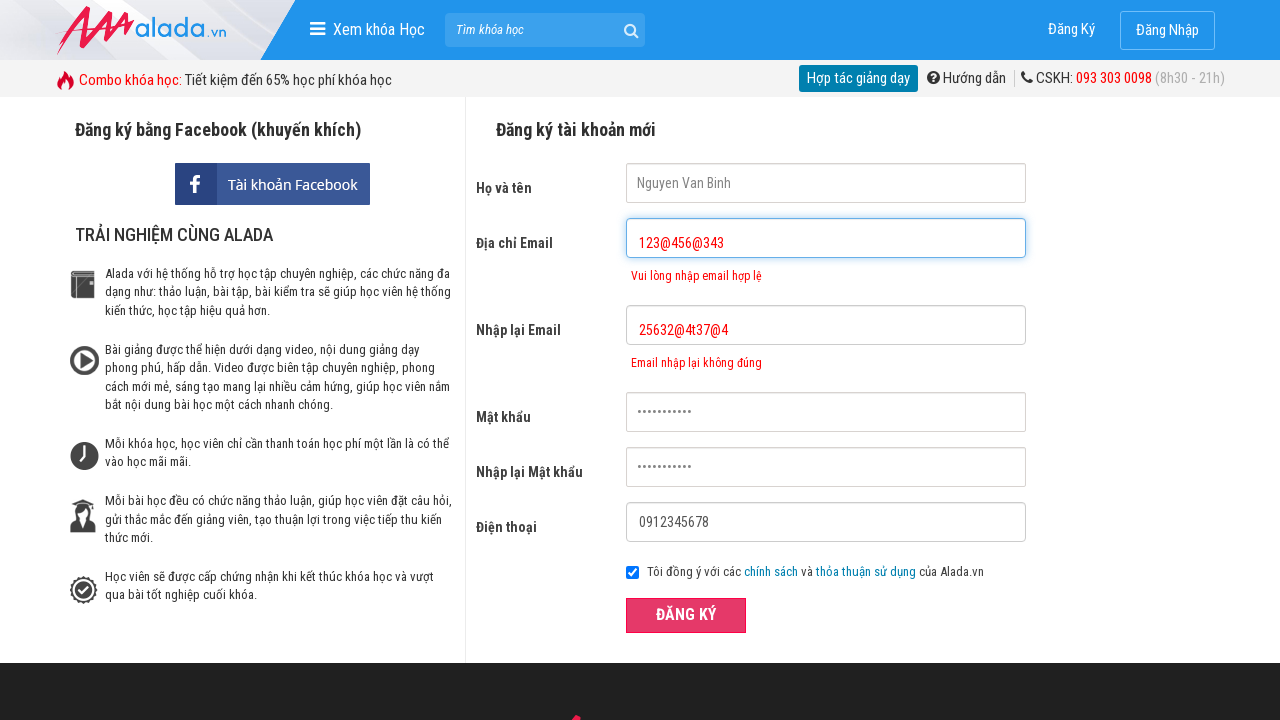

Confirm email validation error message appeared
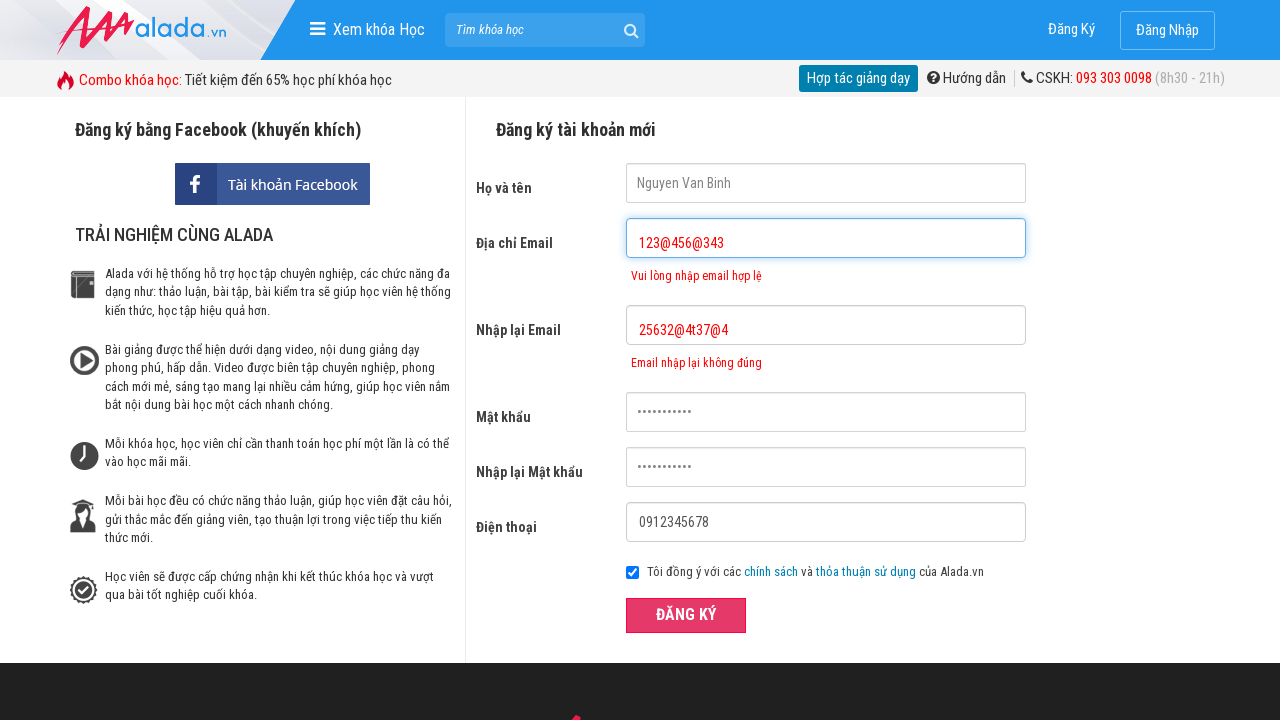

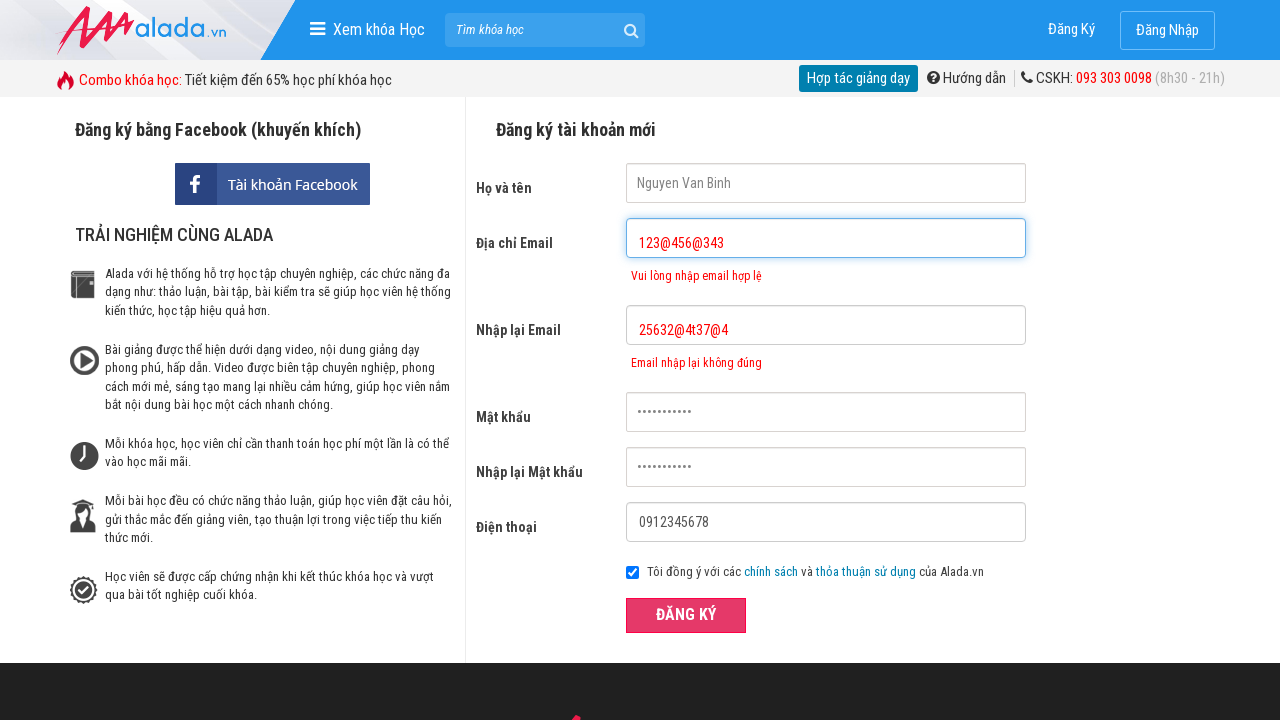